Tests reopening all completed tasks using toggle-all button

Starting URL: http://todomvc4tasj.herokuapp.com/

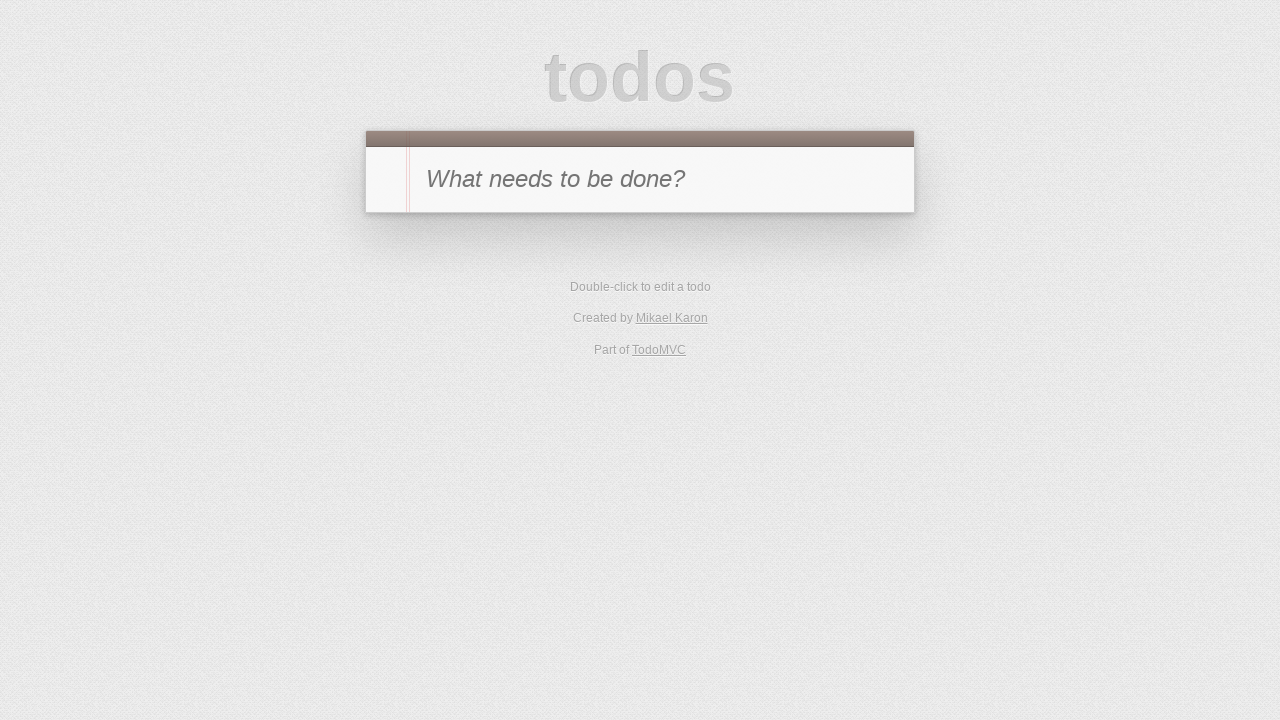

Set up 4 completed tasks in localStorage
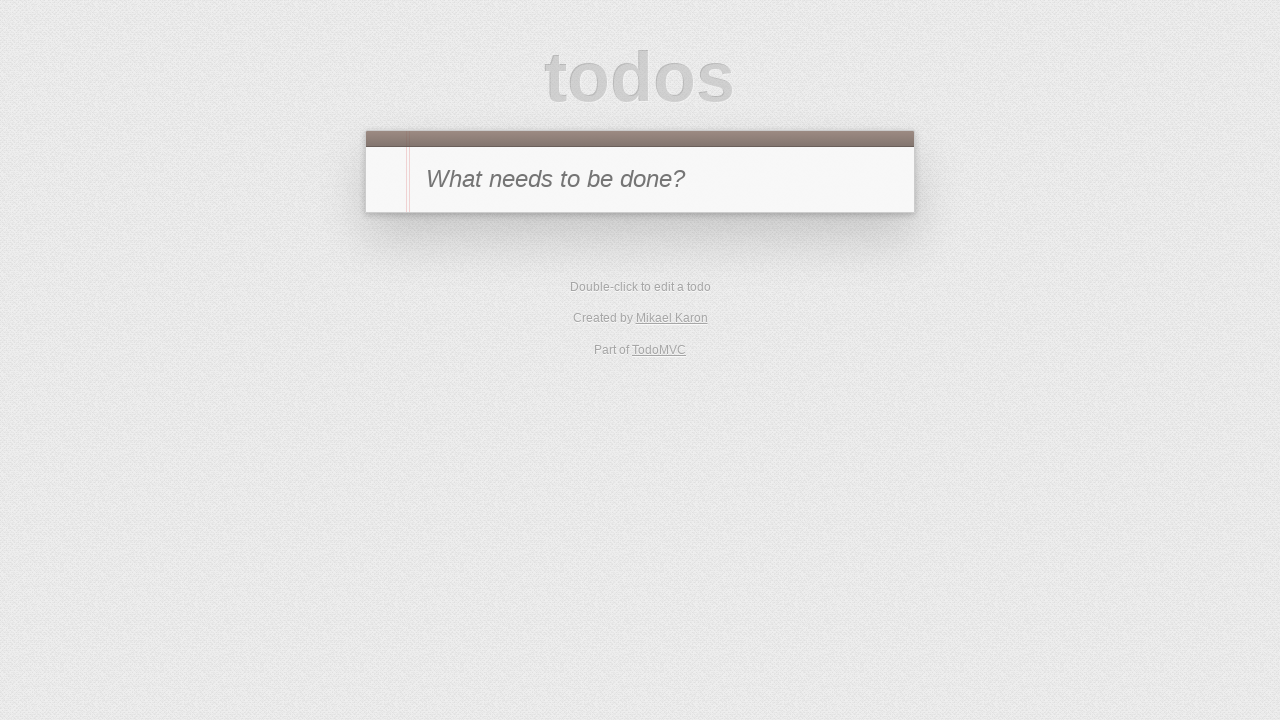

Reloaded page to apply localStorage tasks
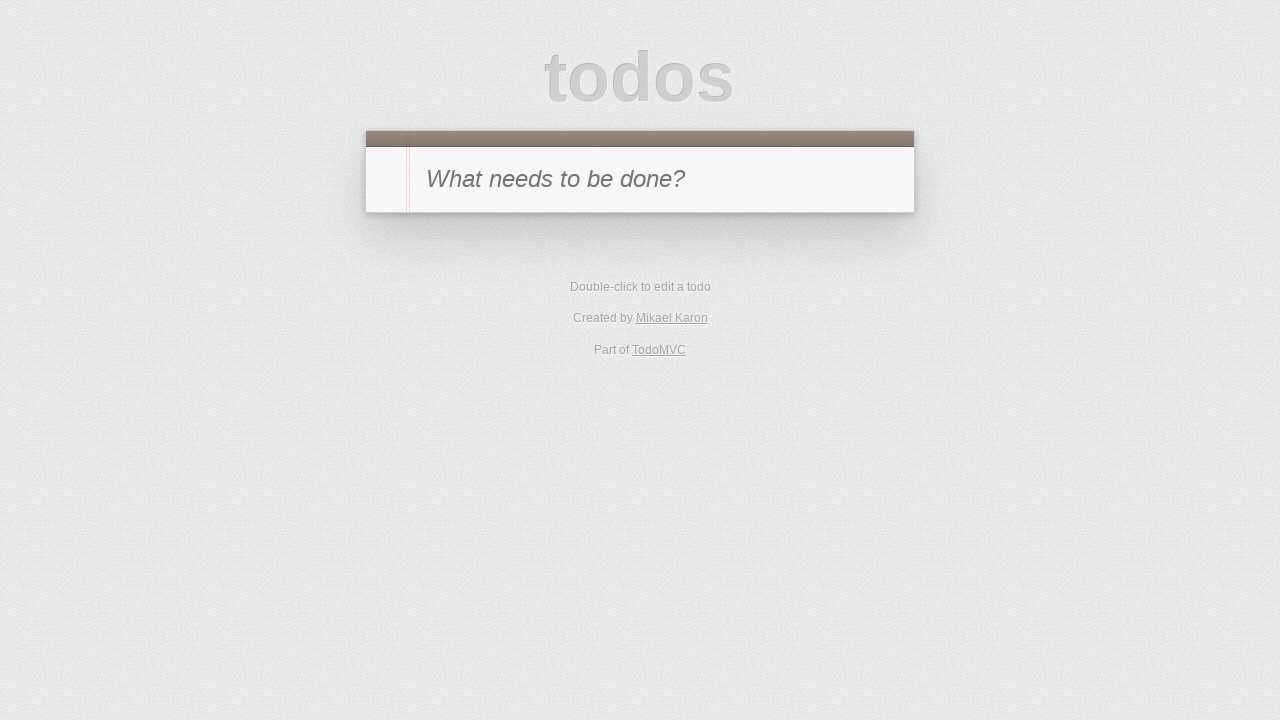

Clicked toggle-all button to reopen all completed tasks at (388, 180) on #toggle-all
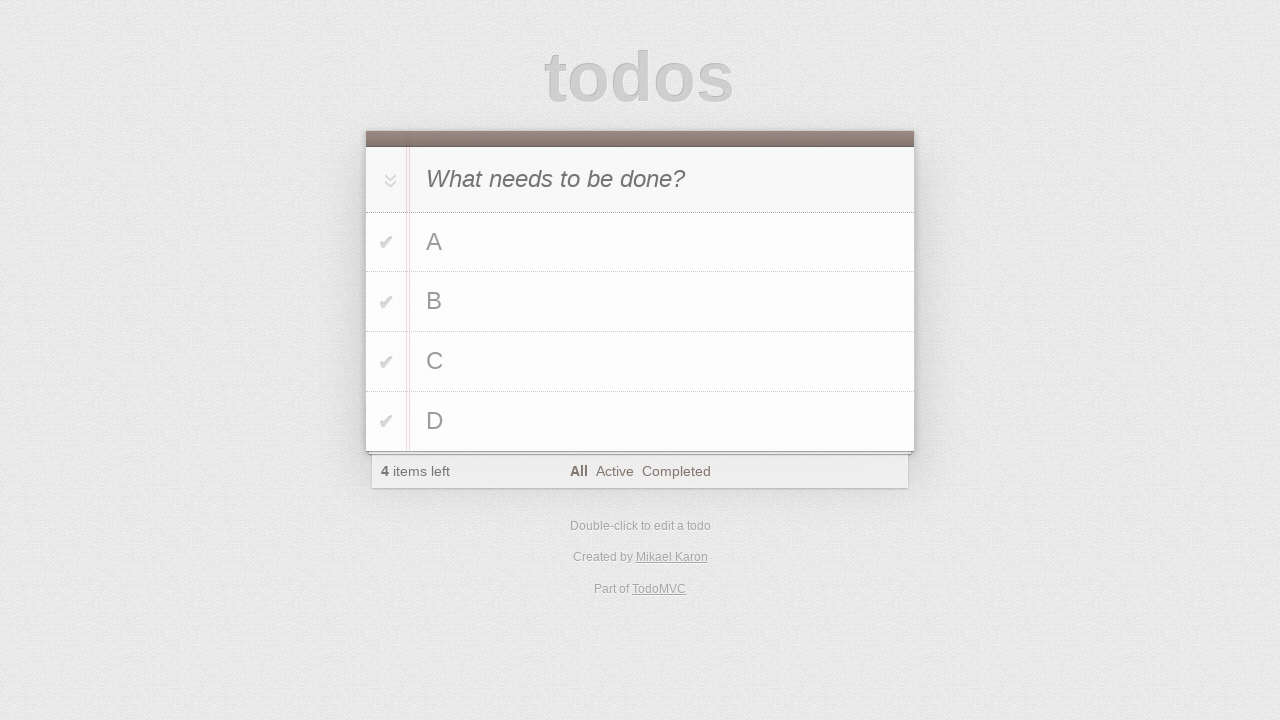

Verified task 'A' is visible in todo list
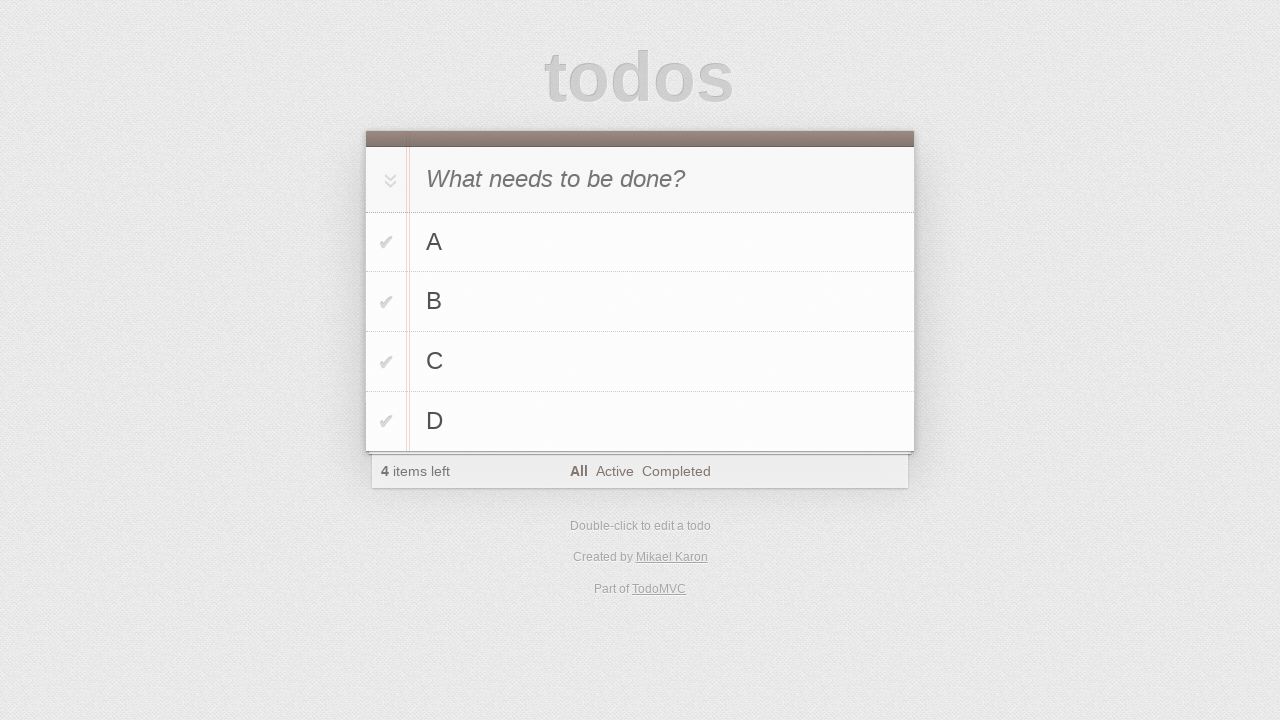

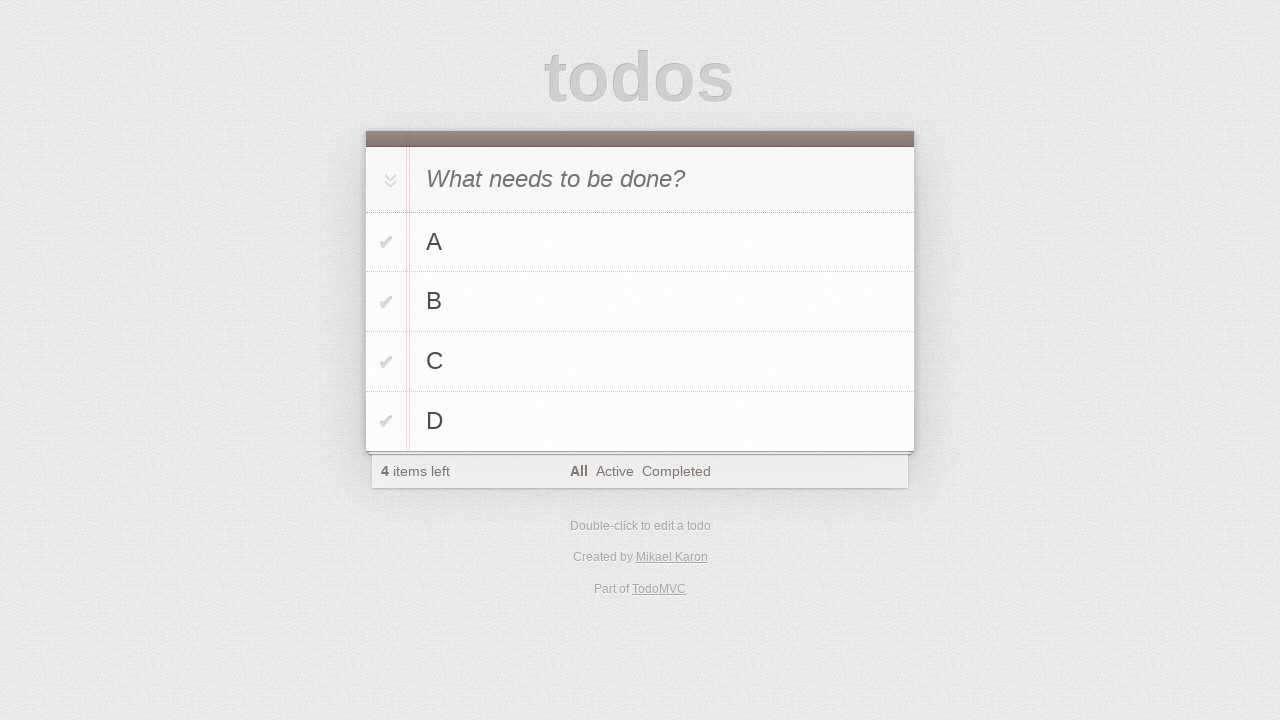